Navigates to Team page and verifies the names of the website creators

Starting URL: http://www.99-bottles-of-beer.net/

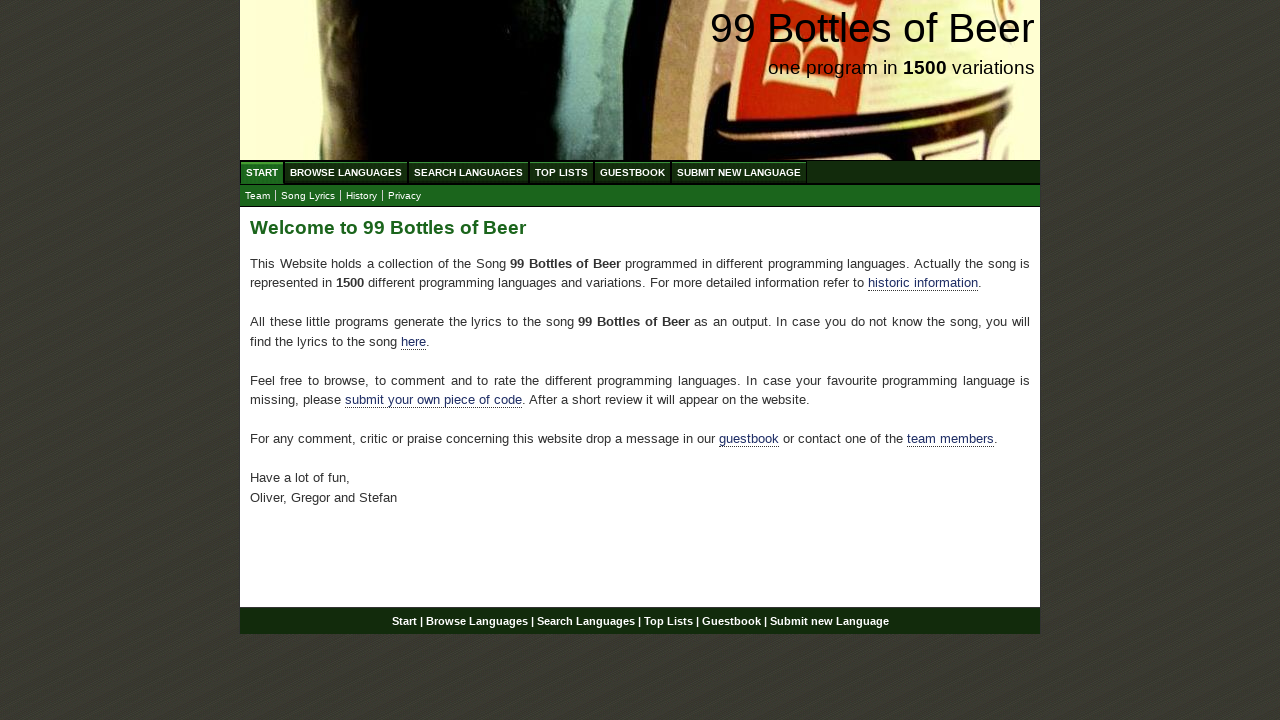

Clicked on Team submenu link at (258, 196) on xpath=//body/div[@id='wrap']/div[@id='navigation']/ul[@id='submenu']/li/a
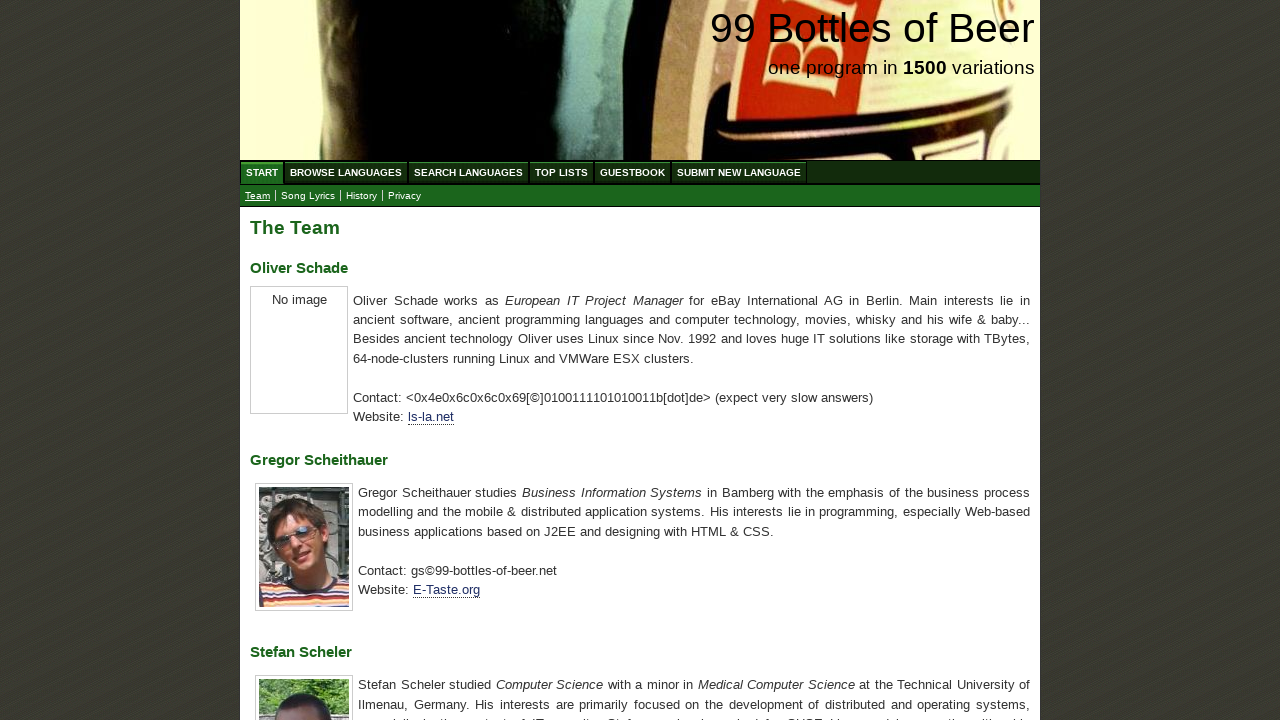

Located first team member name element
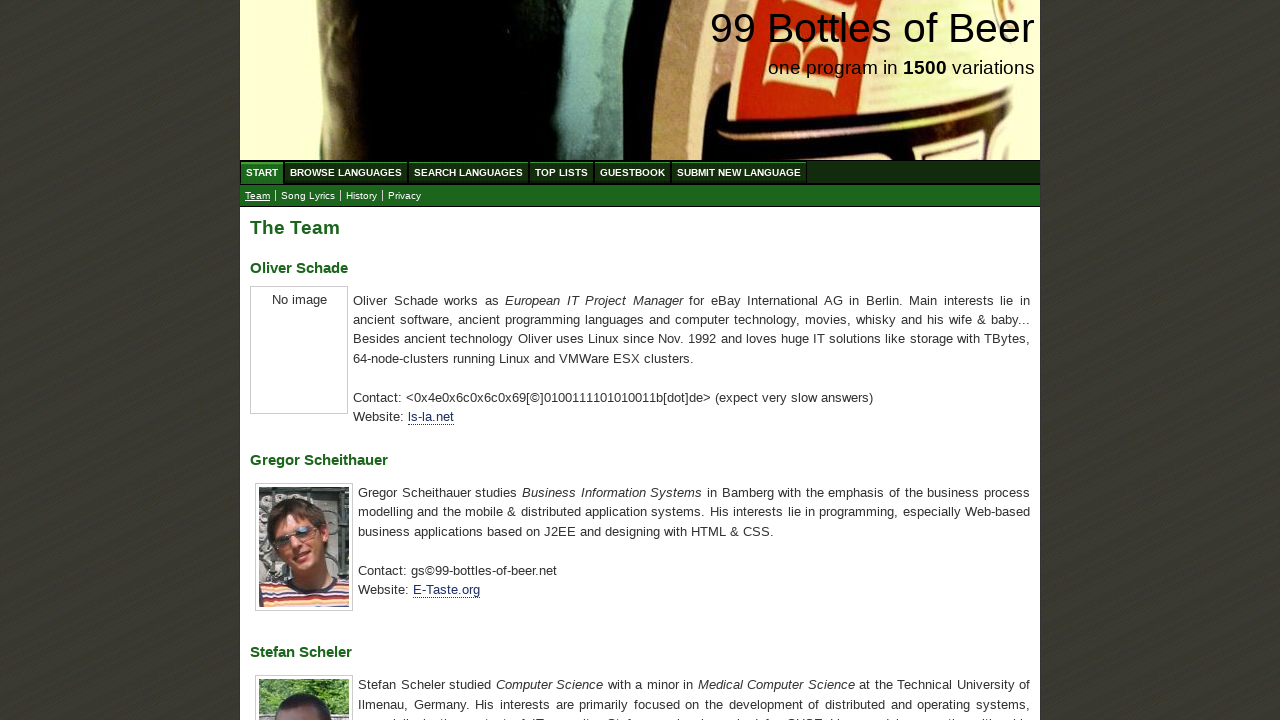

Located second team member name element
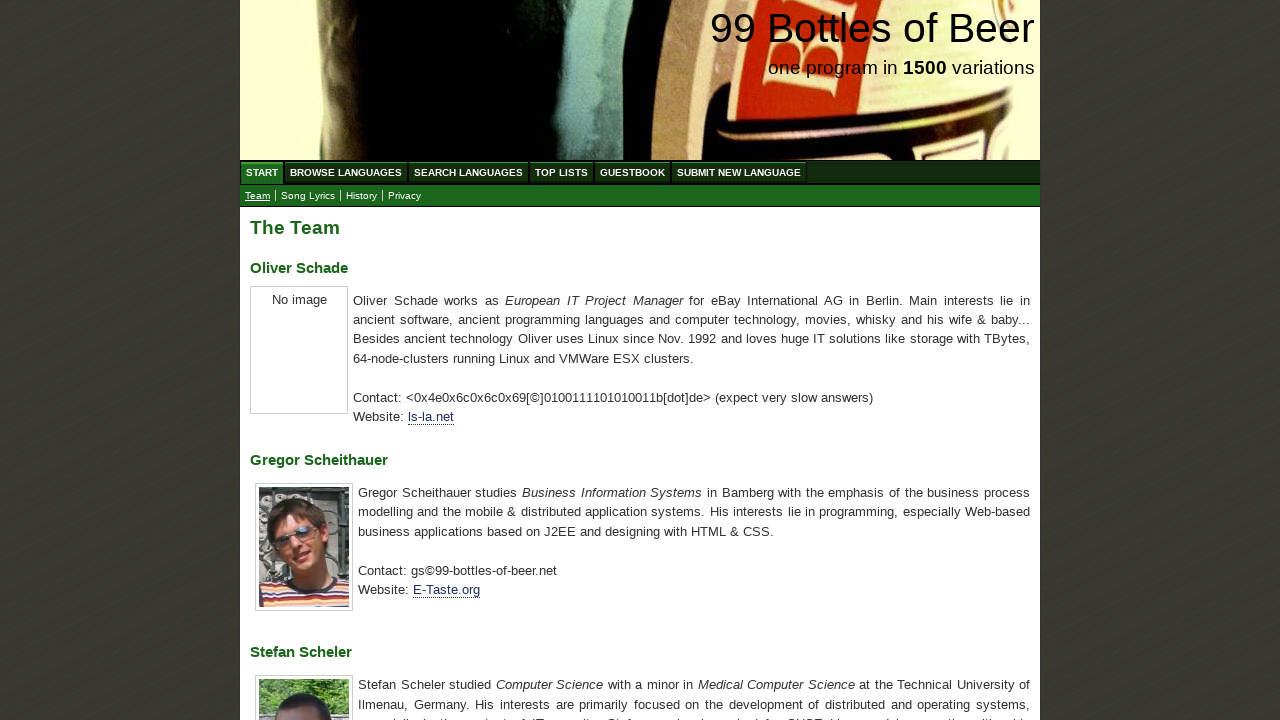

Located third team member name element
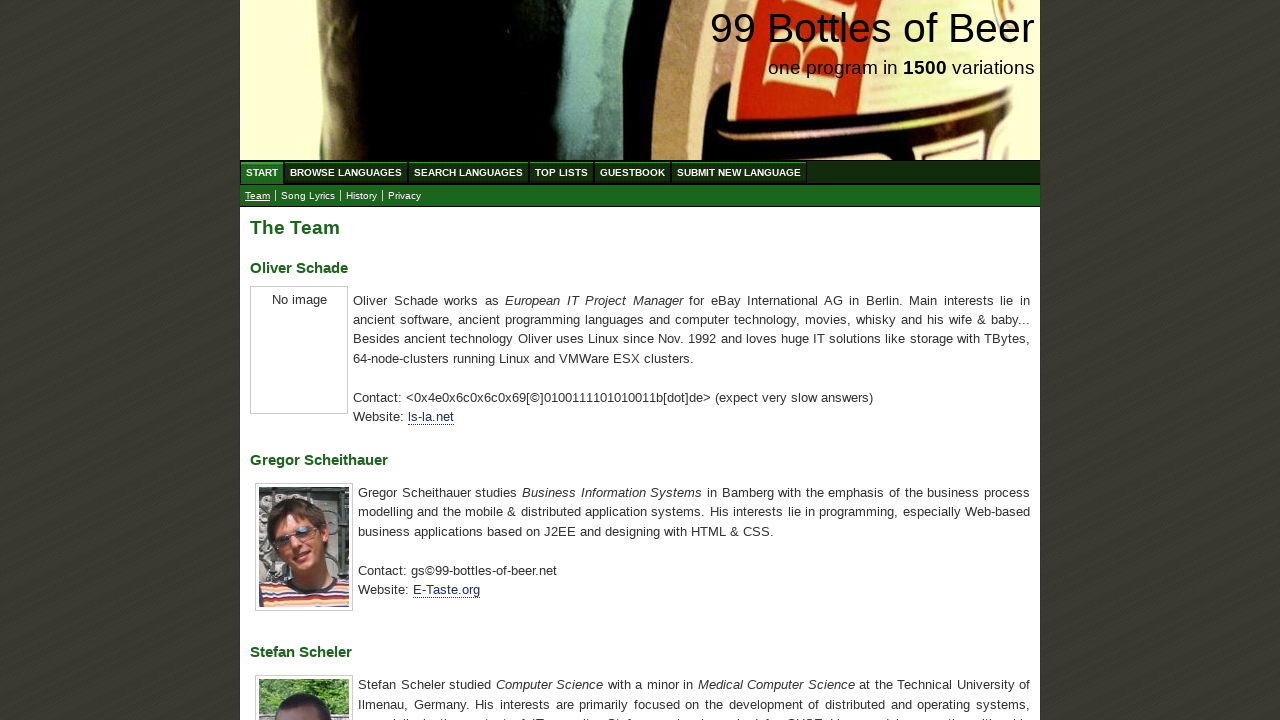

First team member name element is visible
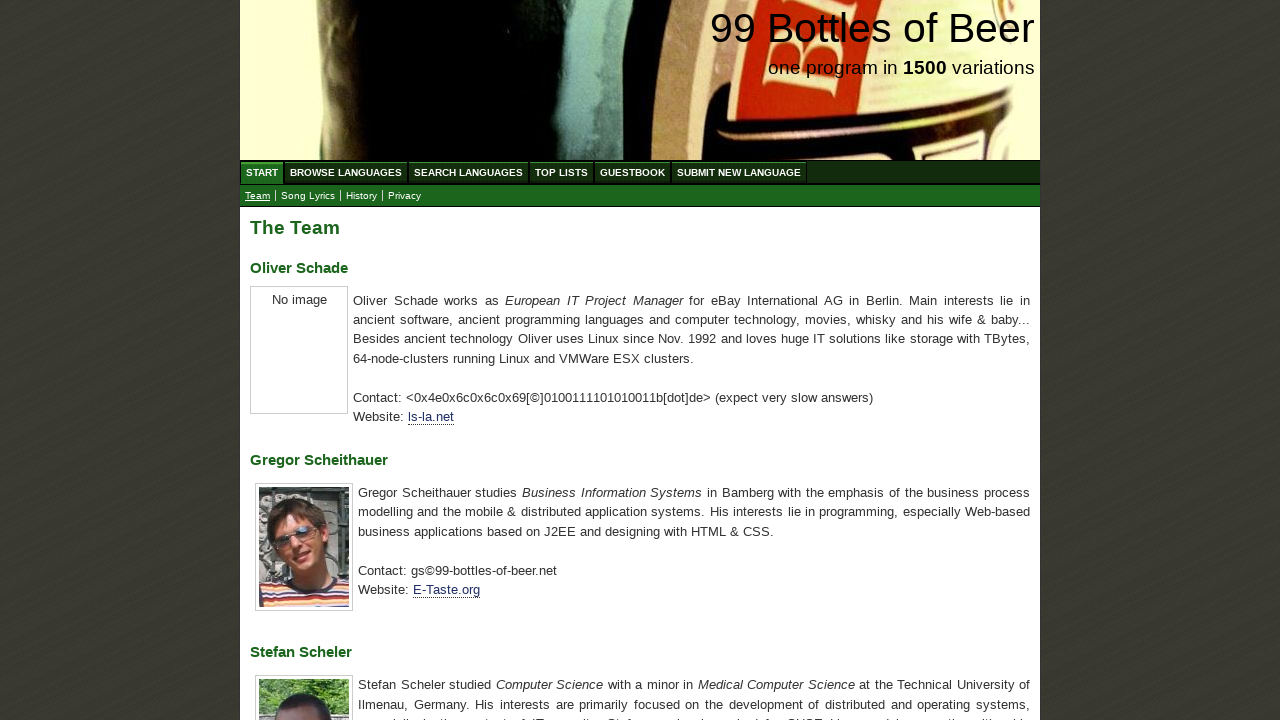

Verified first team member is Oliver Schade
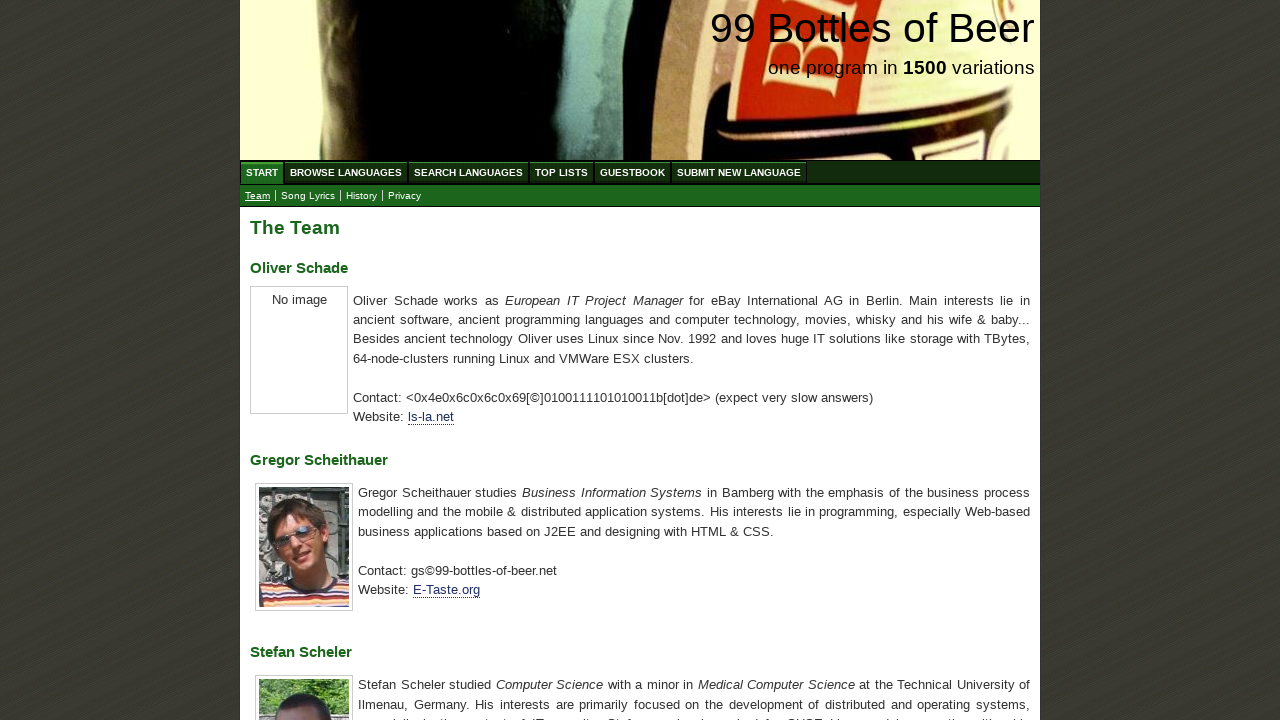

Verified second team member is Gregor Scheithauer
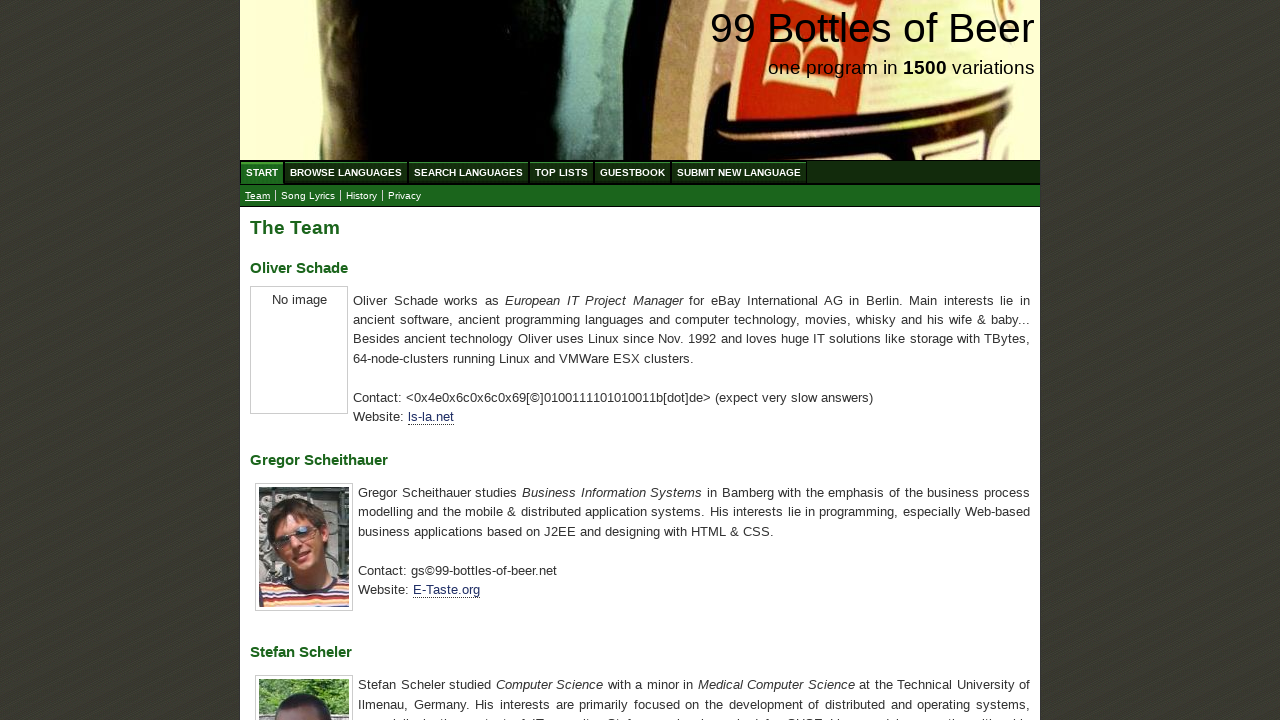

Verified third team member is Stefan Scheler
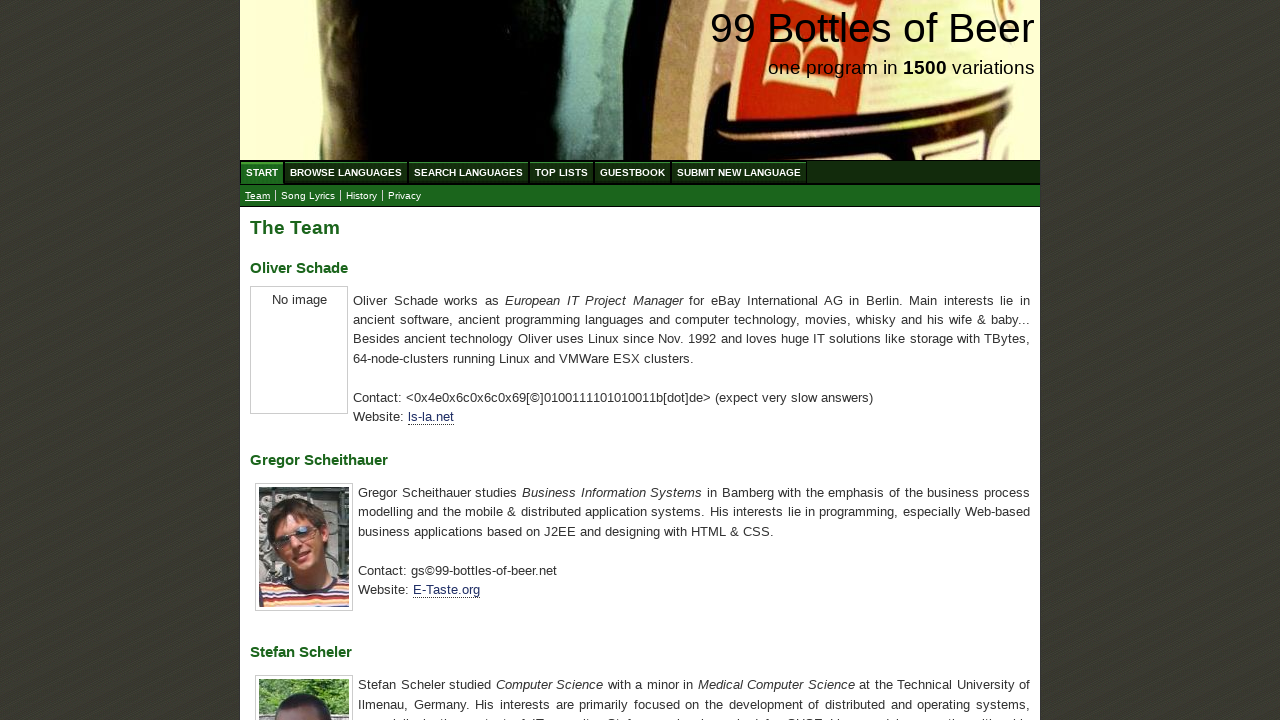

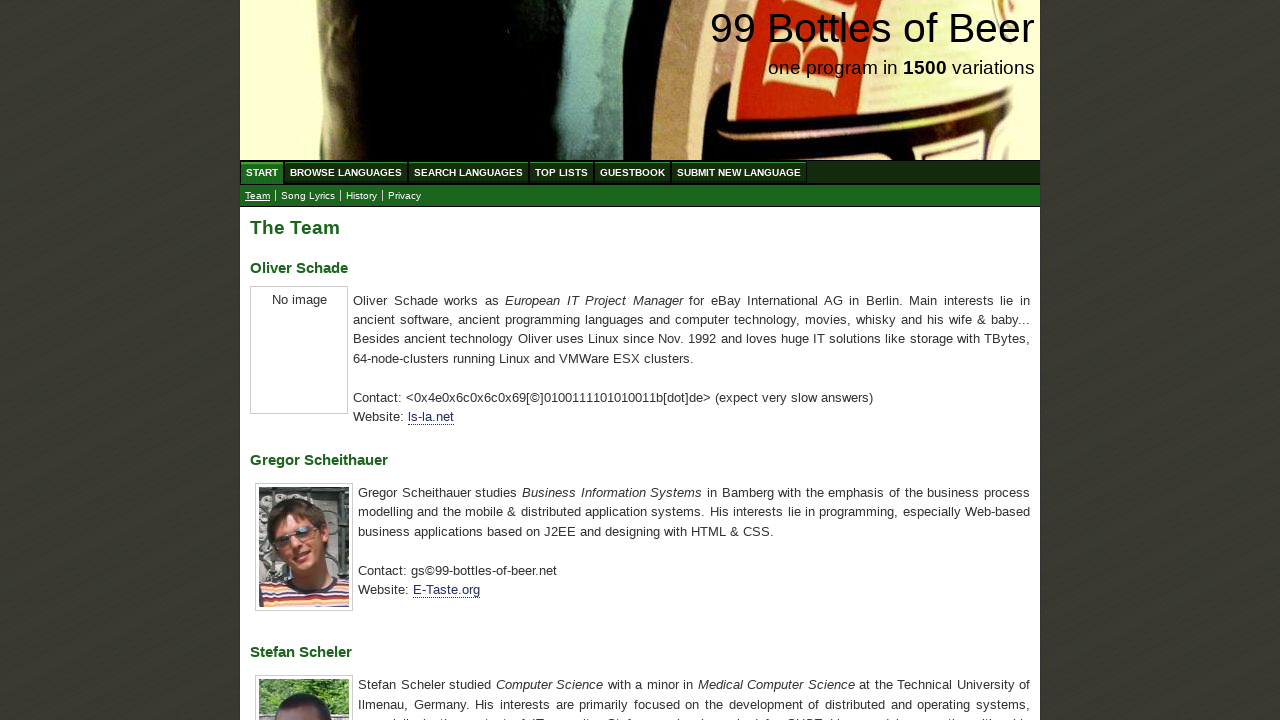